Tests the text box functionality by entering a name and submitting the form to verify the output

Starting URL: https://demoqa.com/text-box

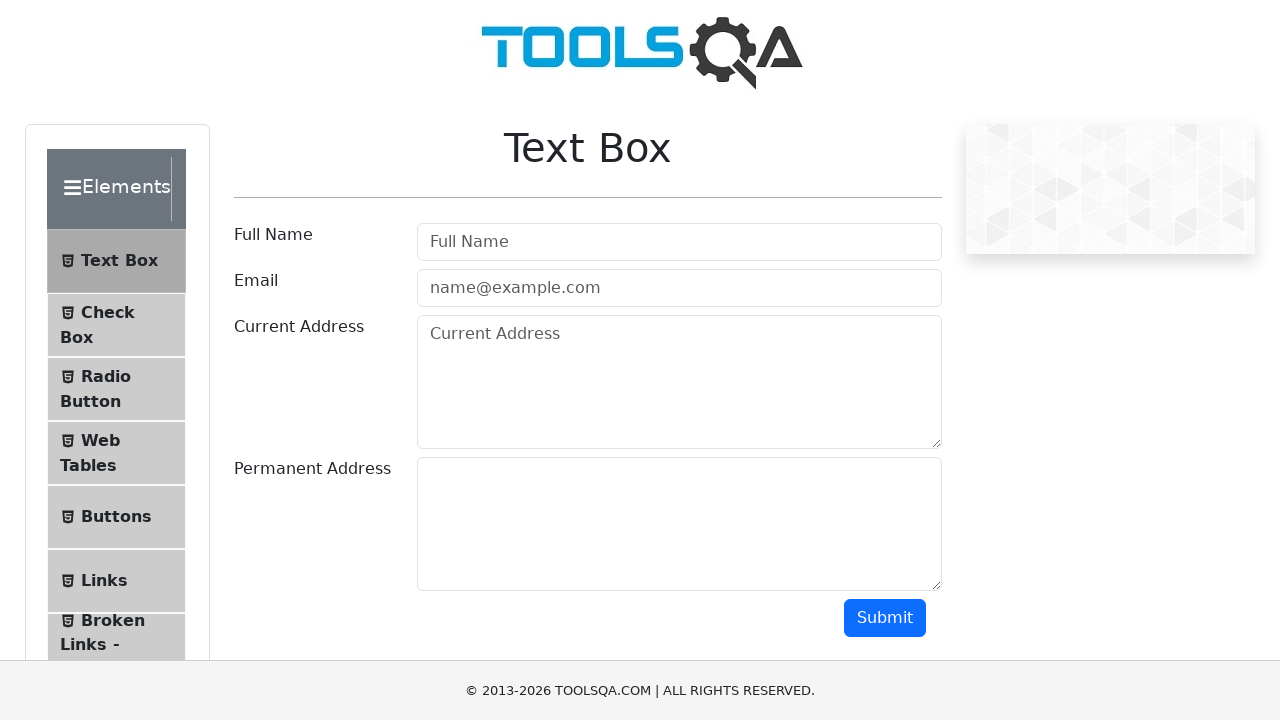

Filled userName text box with 'Oleg' on #userName
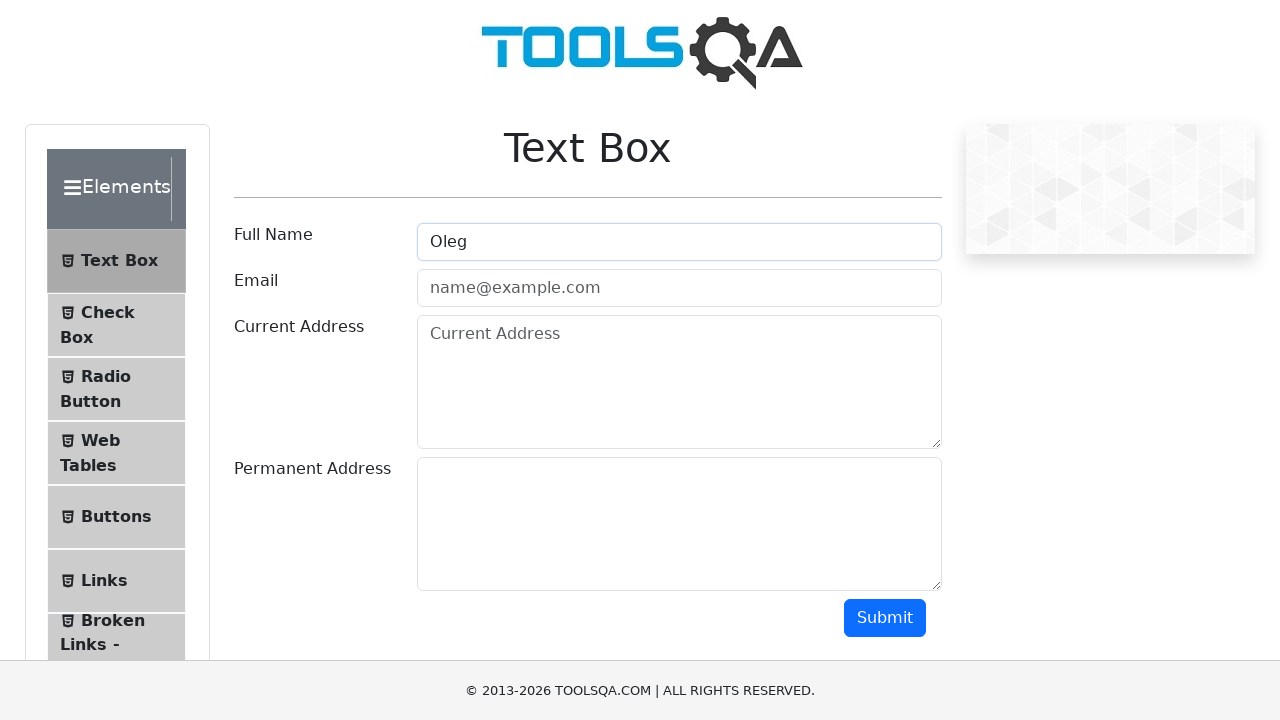

Clicked submit button to submit the form at (885, 618) on #submit
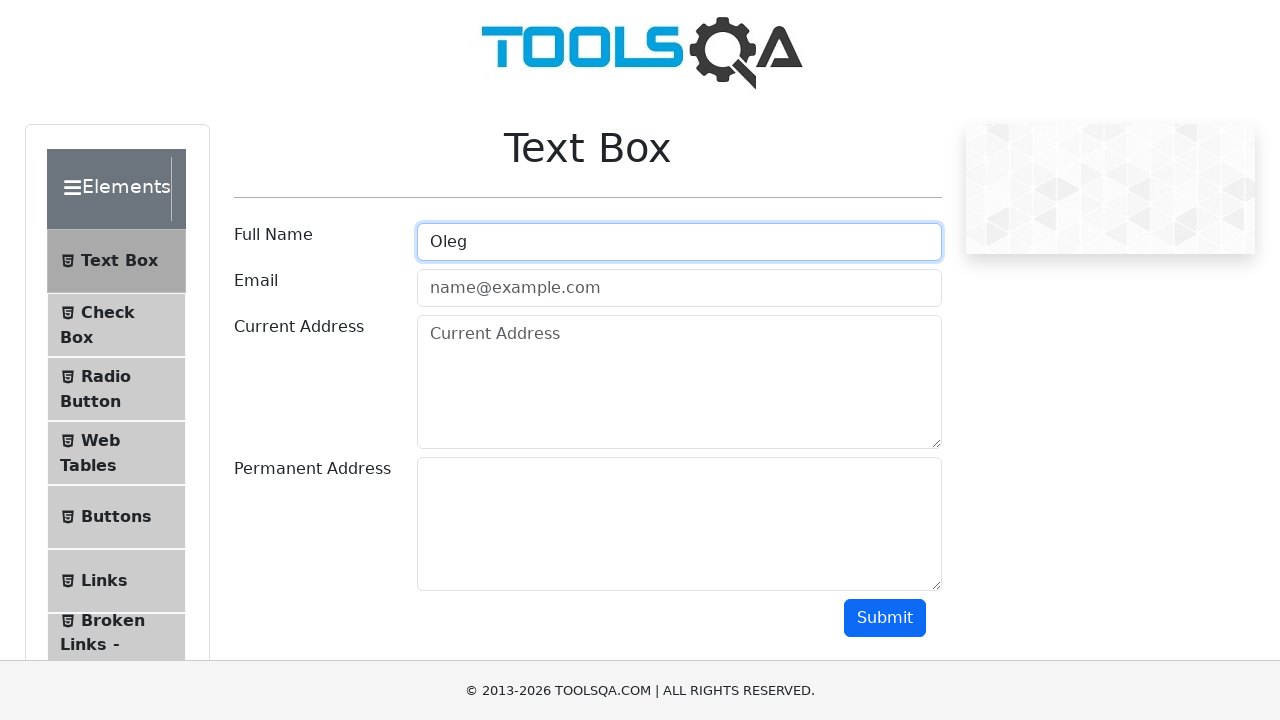

Result message appeared after form submission
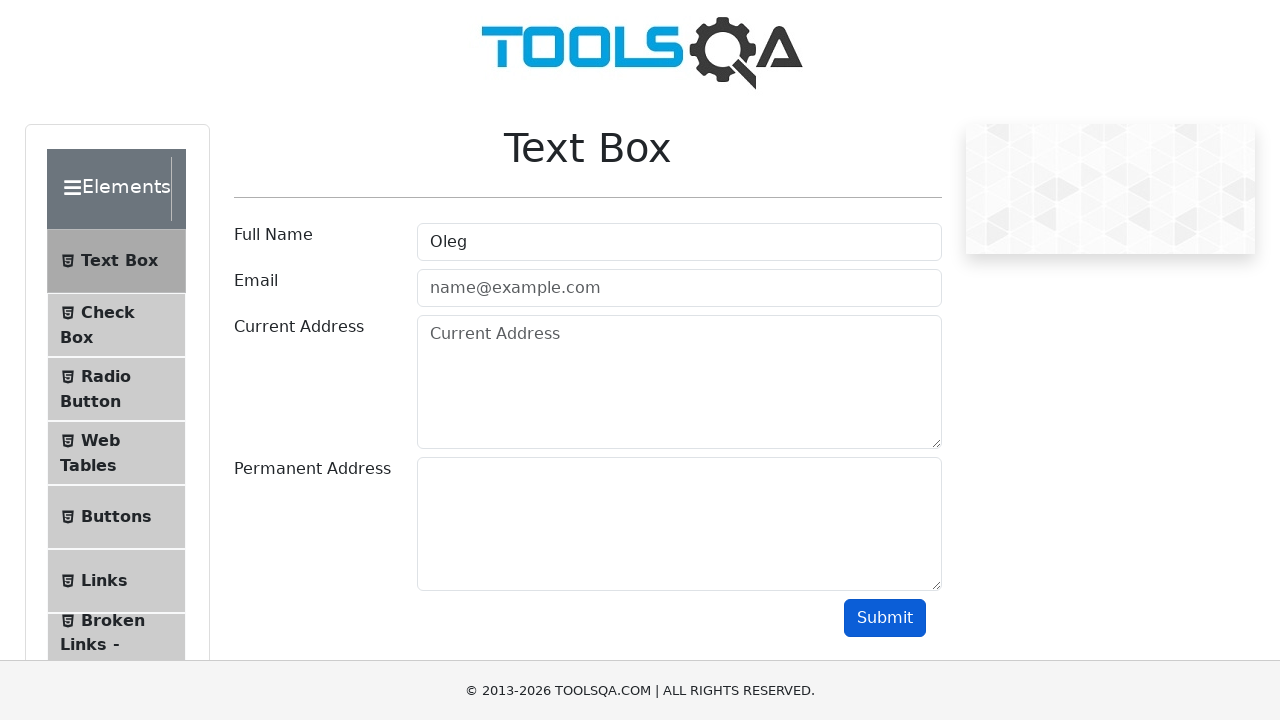

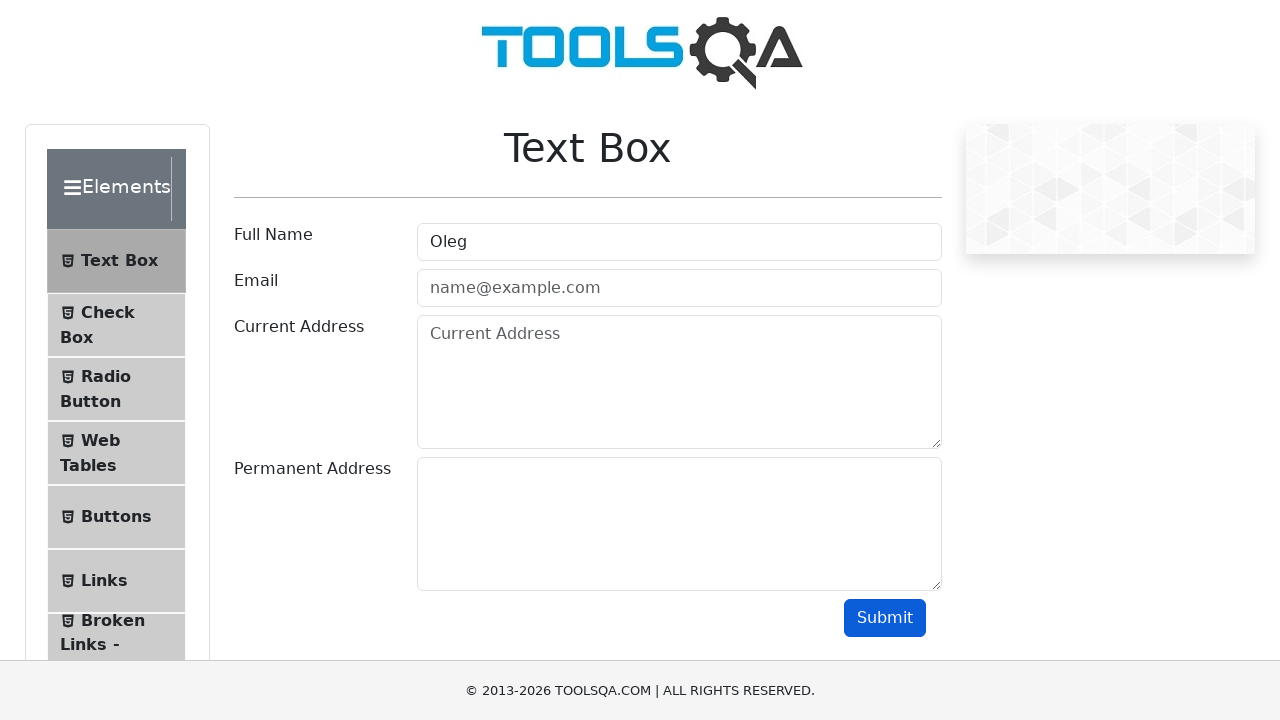